Tests the dynamic country autocomplete dropdown by typing a country name and selecting it from the suggestions.

Starting URL: https://rahulshettyacademy.com/AutomationPractice/

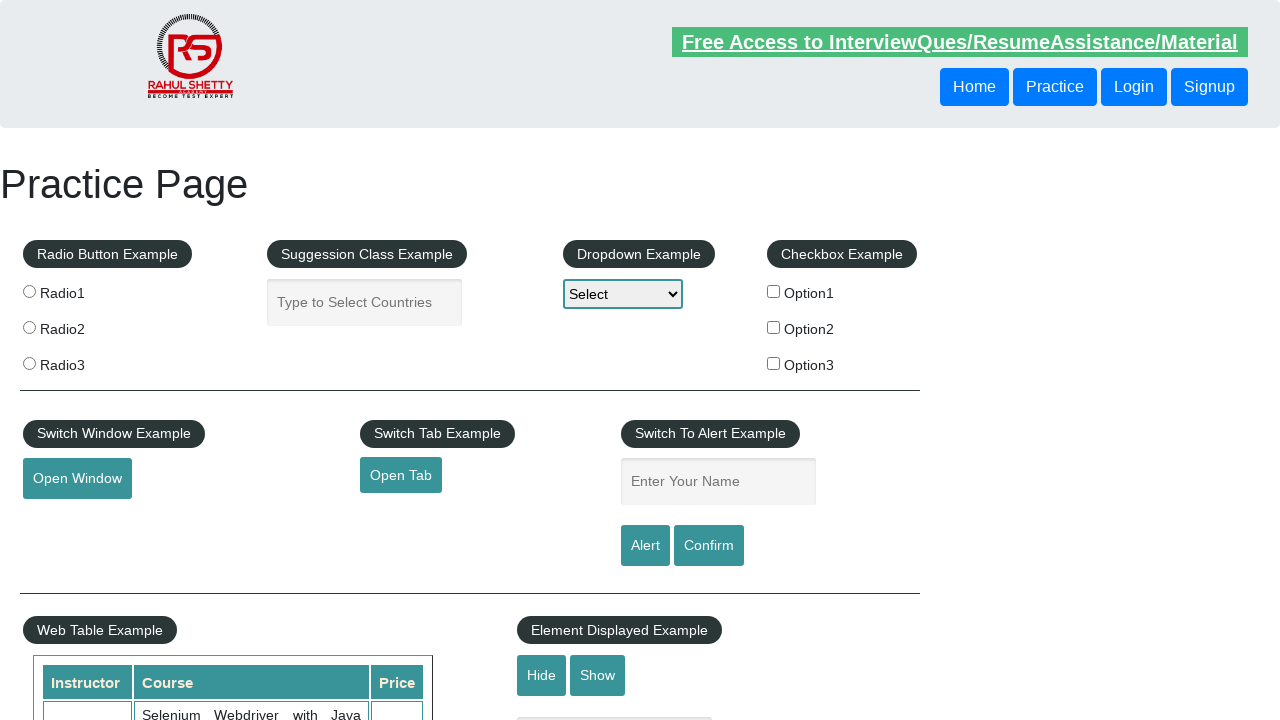

Typed 'India' in the country autocomplete field on #autocomplete
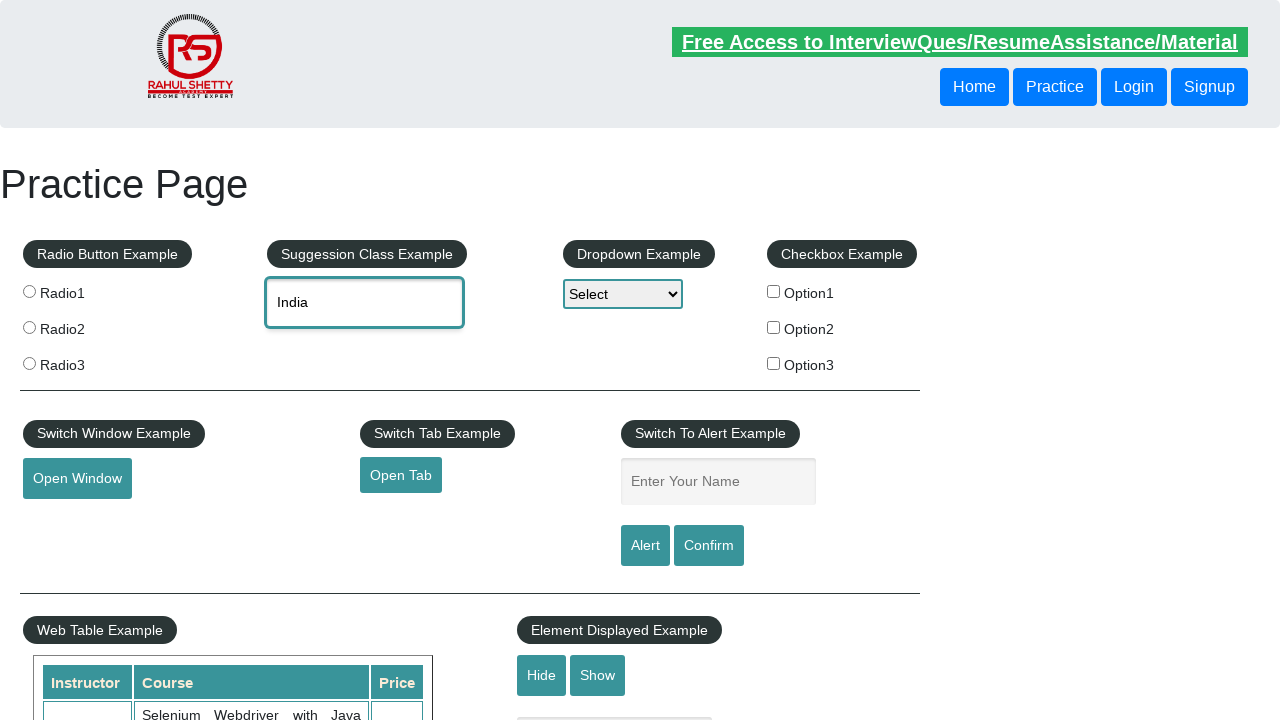

Dropdown suggestions appeared
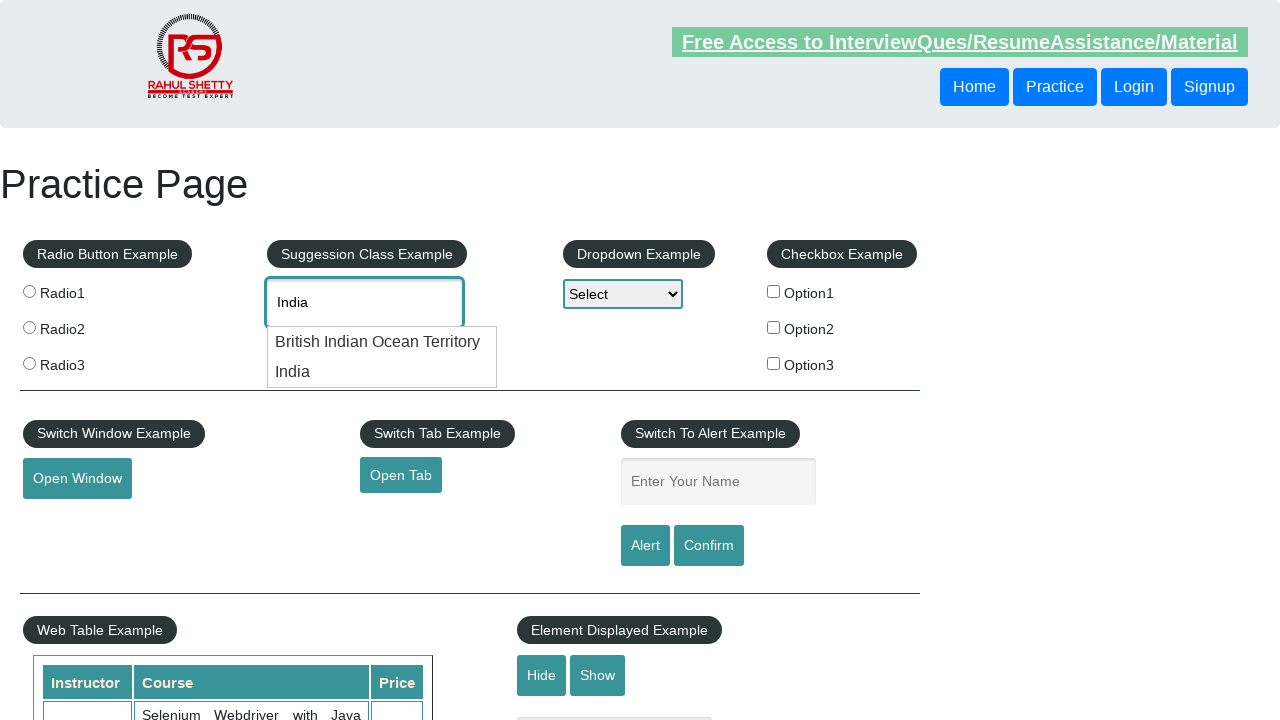

Selected 'India' from the dropdown suggestions at (382, 342) on .ui-menu-item:has-text('India')
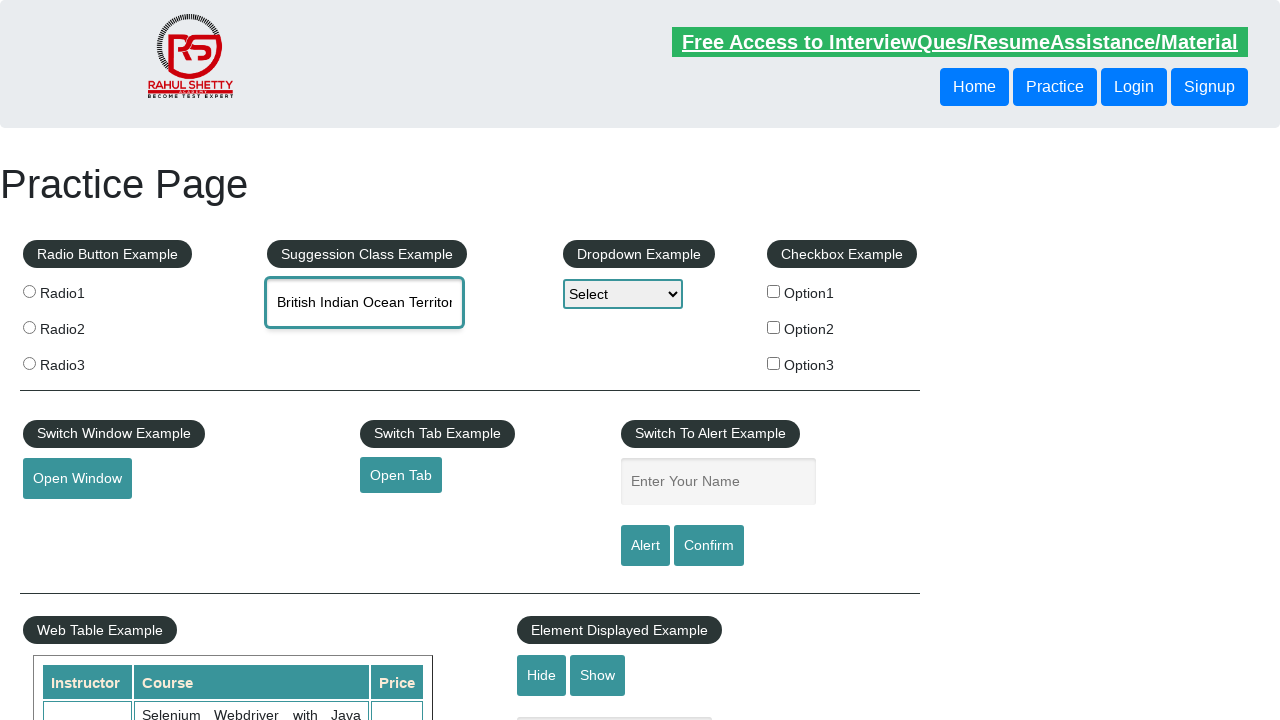

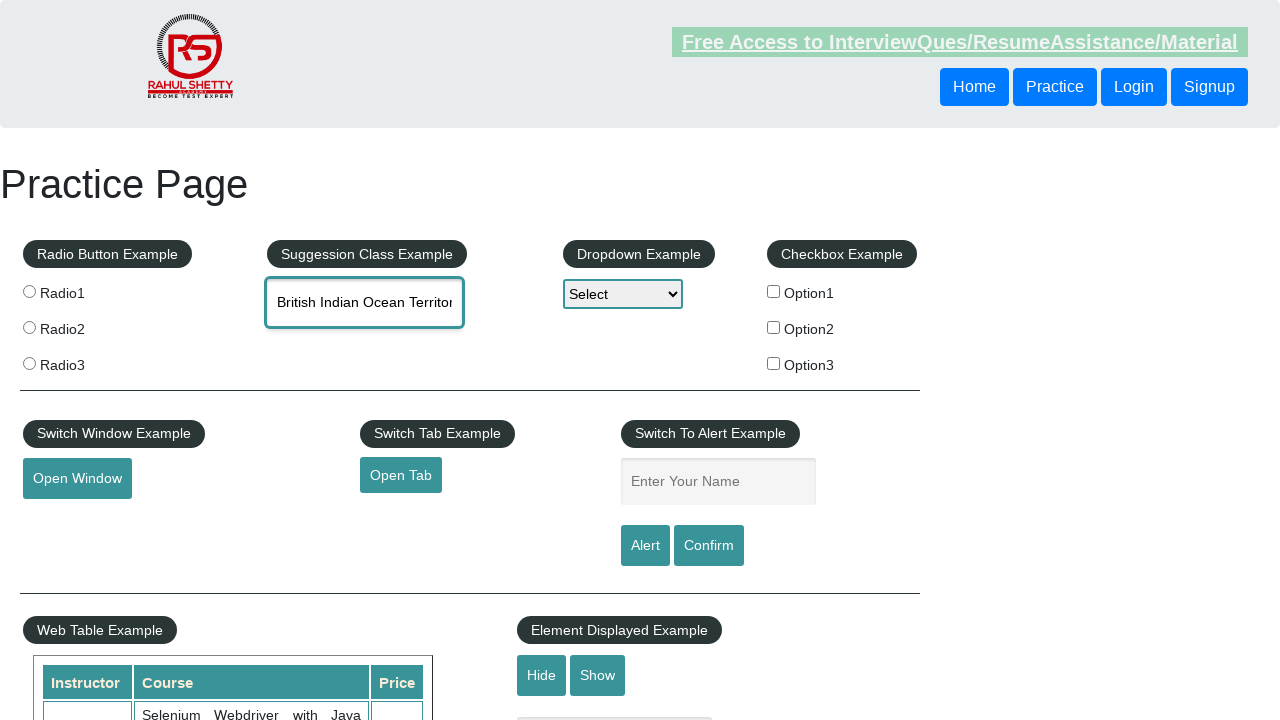